Tests dropdown selection functionality by selecting different options using various methods

Starting URL: https://demo.automationtesting.in/Register.html

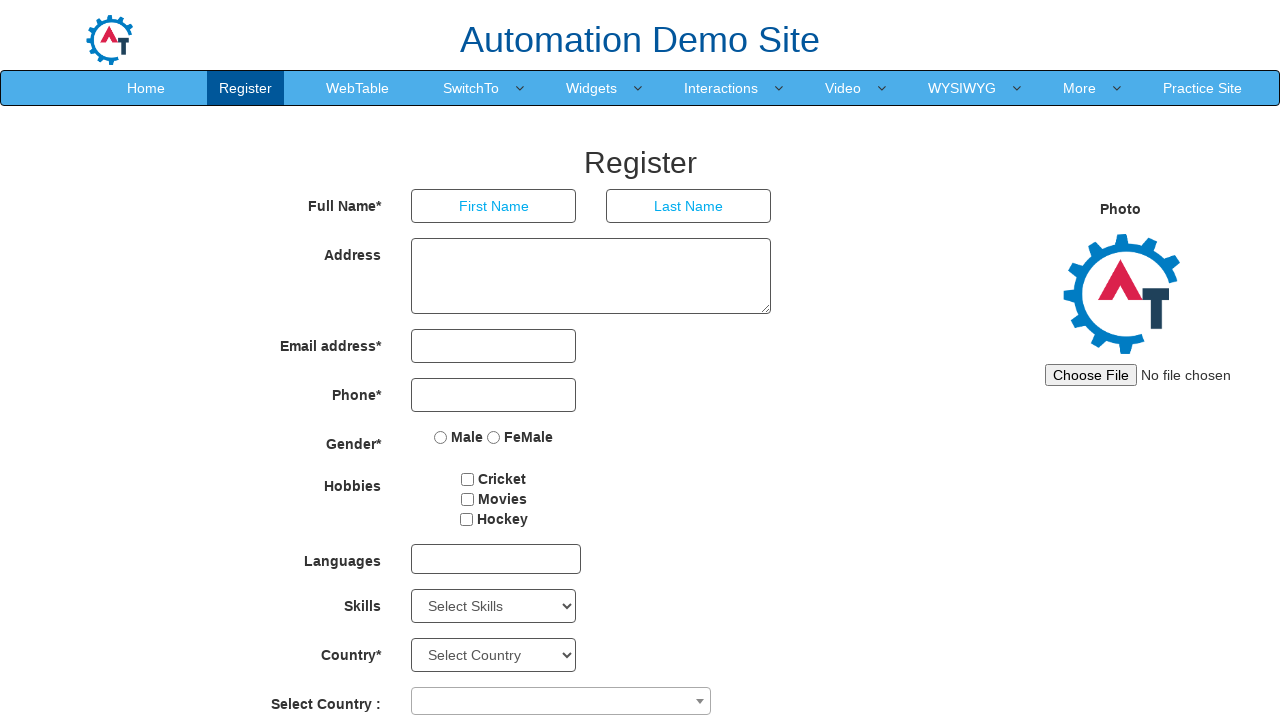

Selected 'C++' from Skills dropdown by value on #Skills
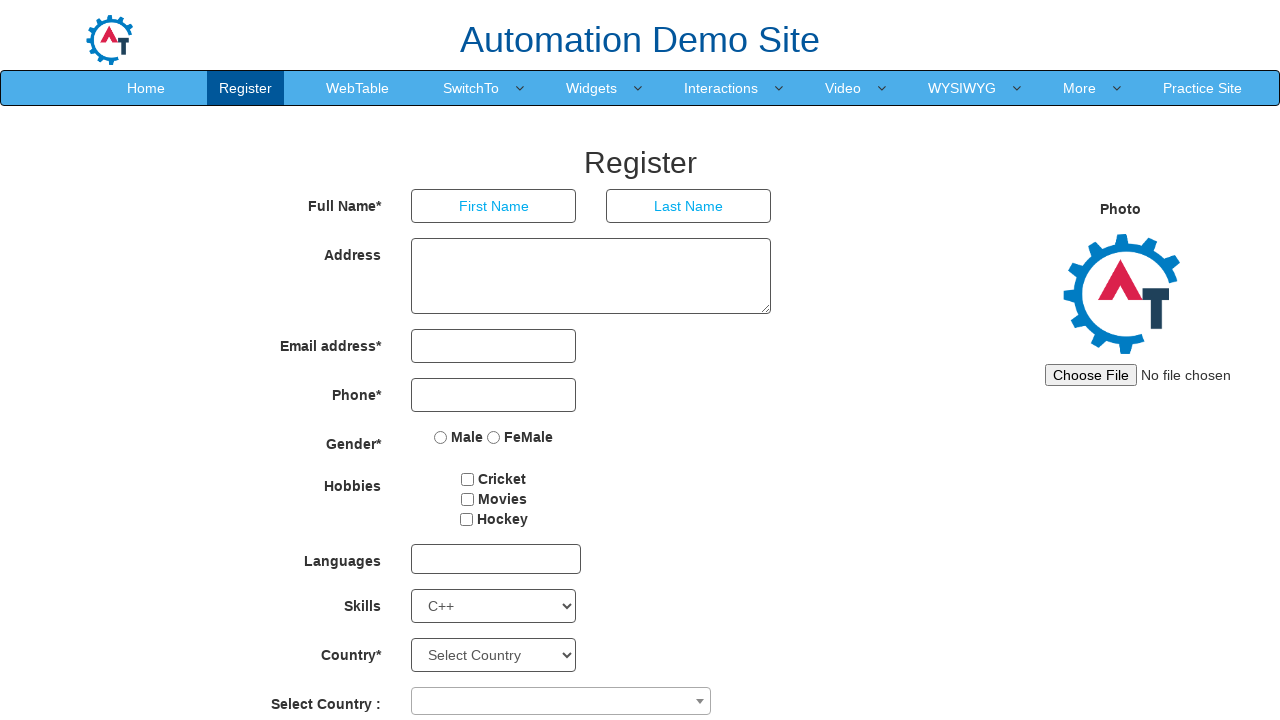

Selected 3rd option from Skills dropdown by index on #Skills
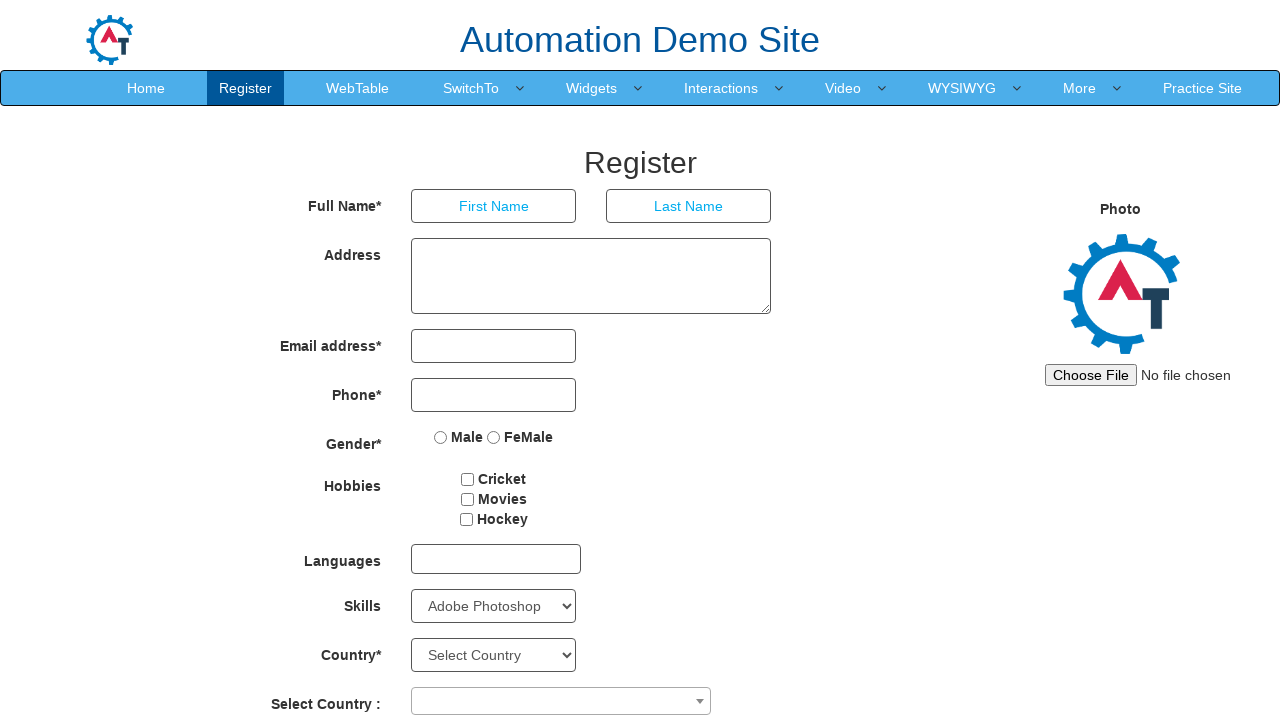

Selected 'CSS' from Skills dropdown by label on #Skills
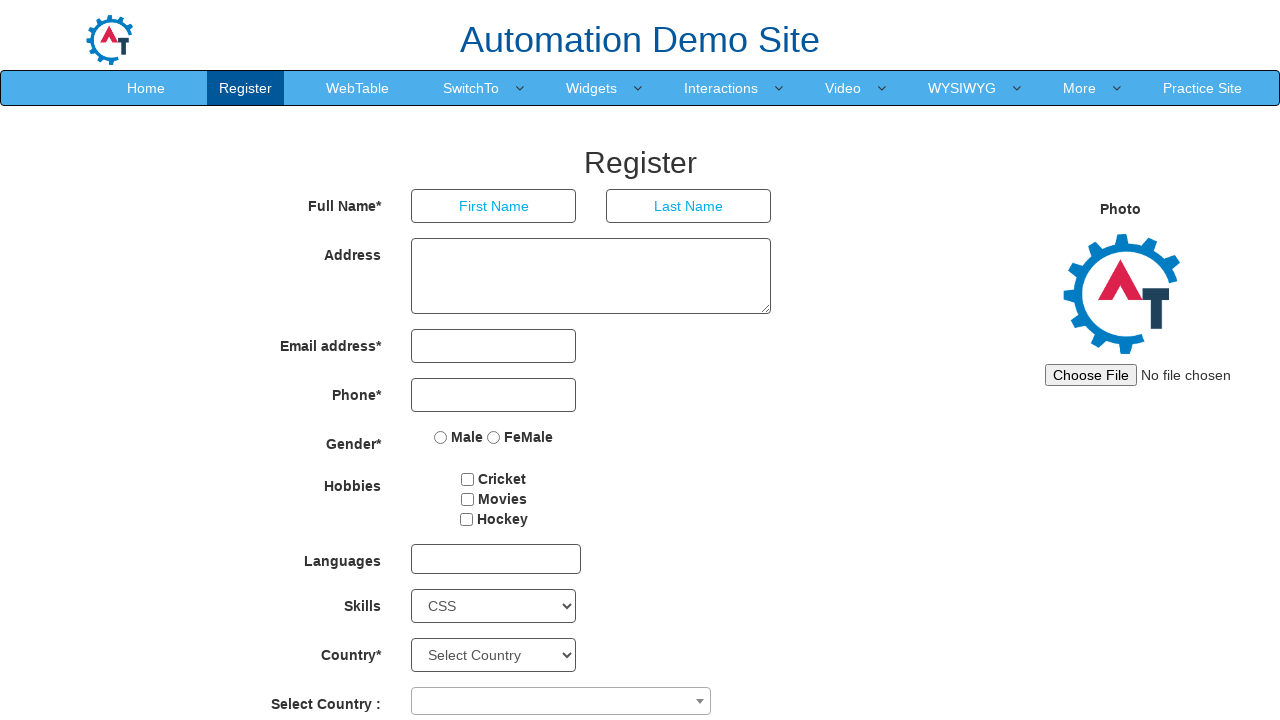

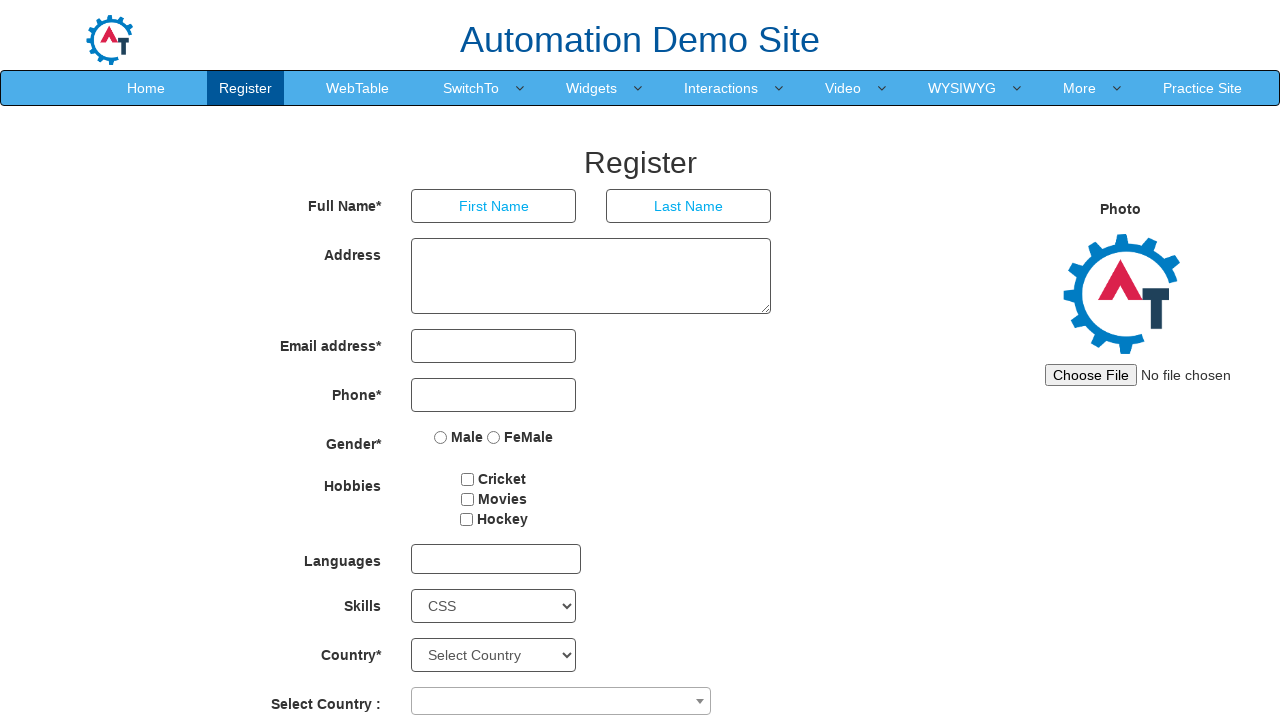